Adds multiple people via localStorage and verifies they appear in the correct order after page refresh

Starting URL: https://tc-1-final-parte1.vercel.app/tabelaCadastro.html

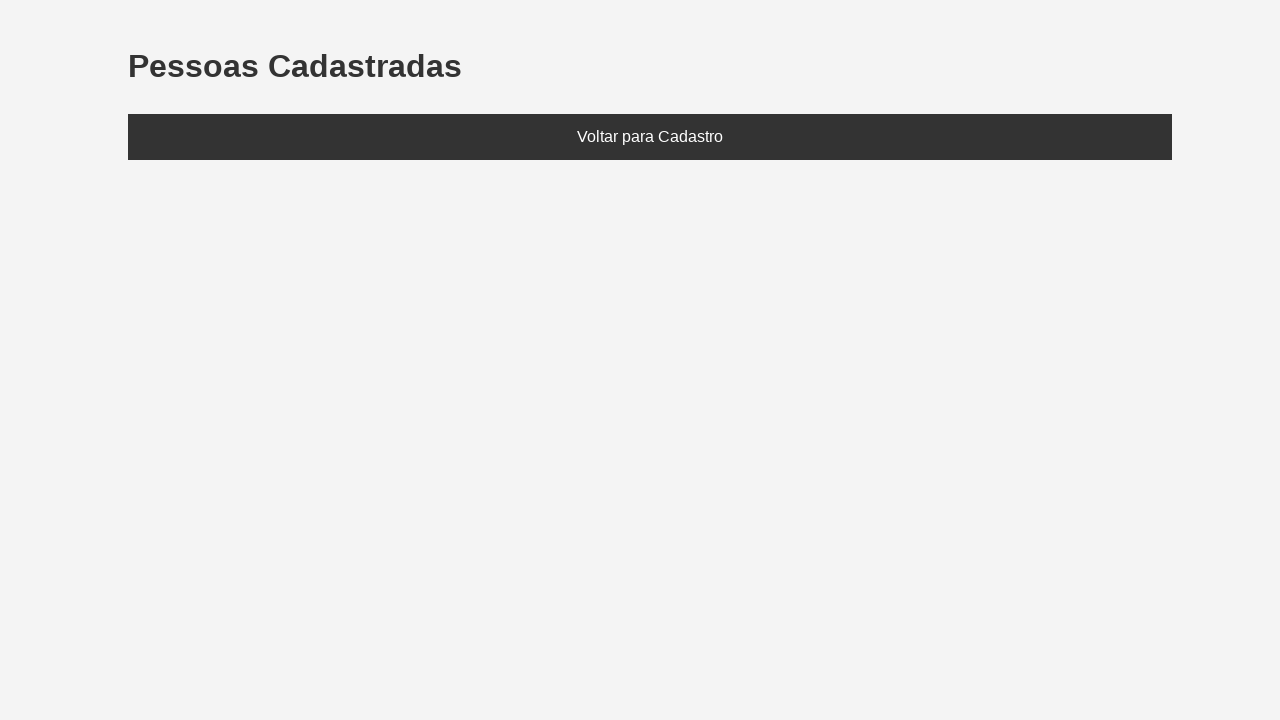

Set localStorage with three people: Ana (20), Bruno (25), Clara (30)
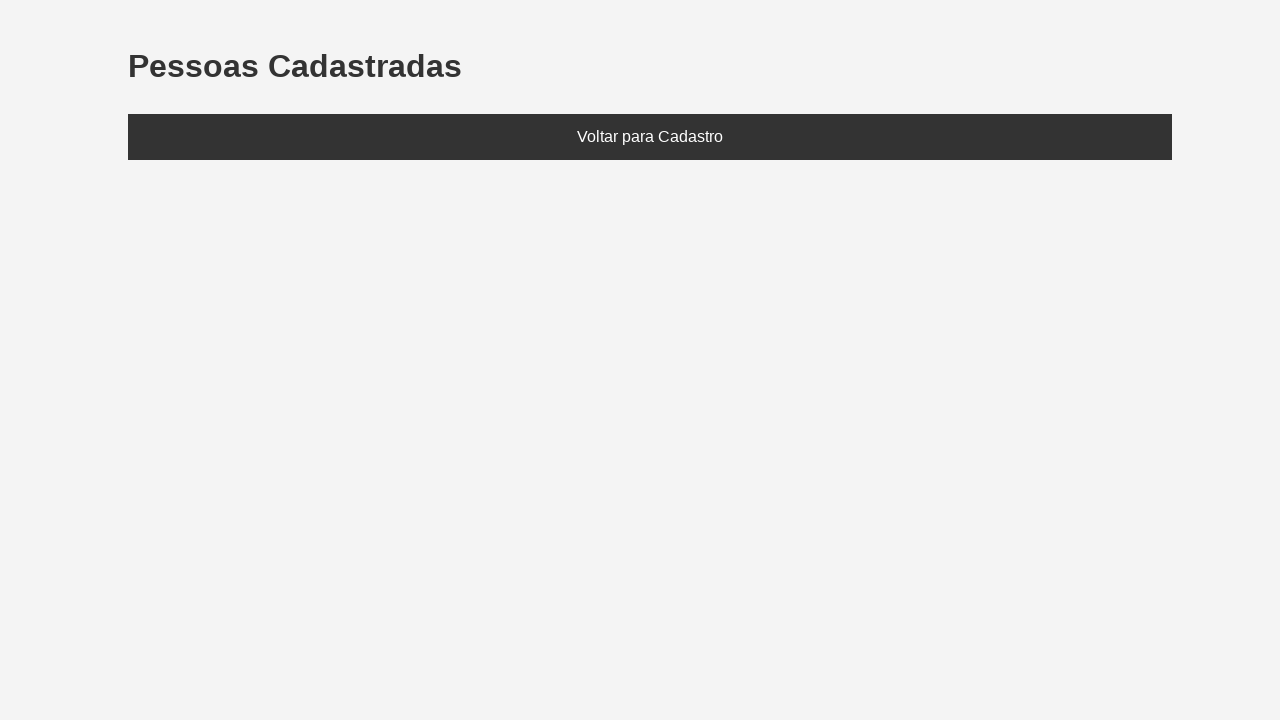

Reloaded page to load data from localStorage
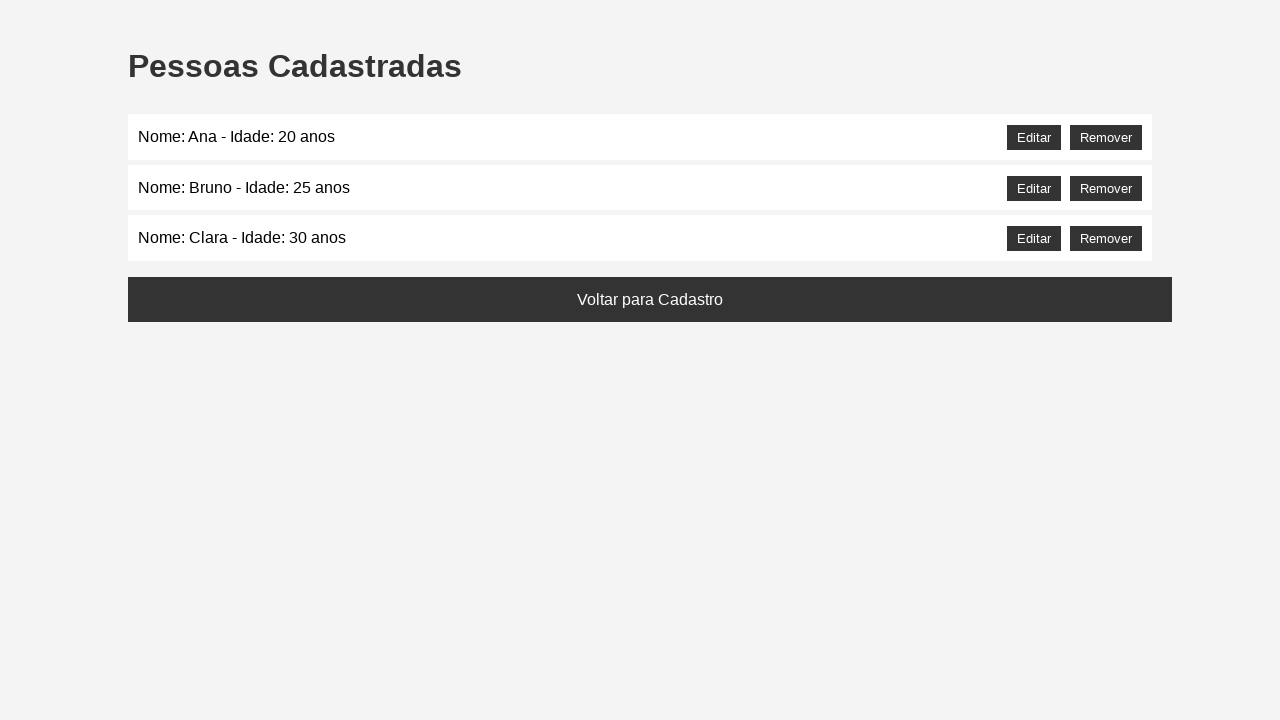

Verified Ana appears on the page
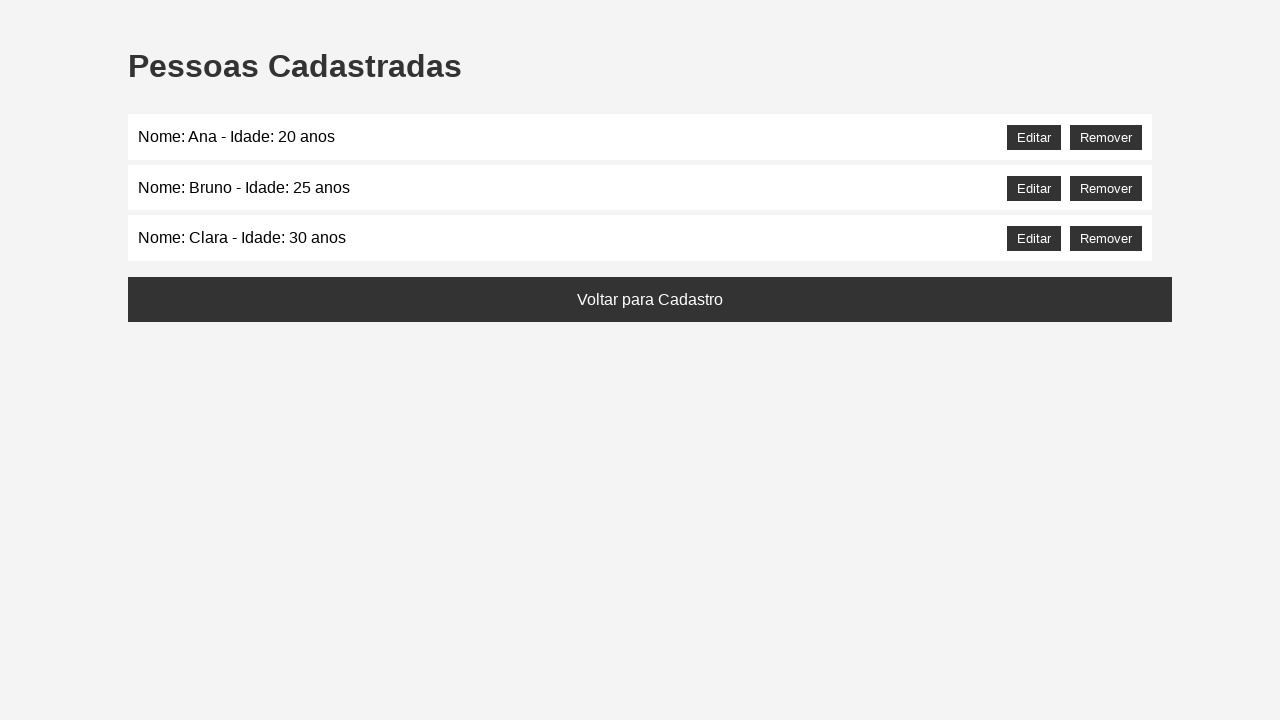

Verified Bruno appears on the page
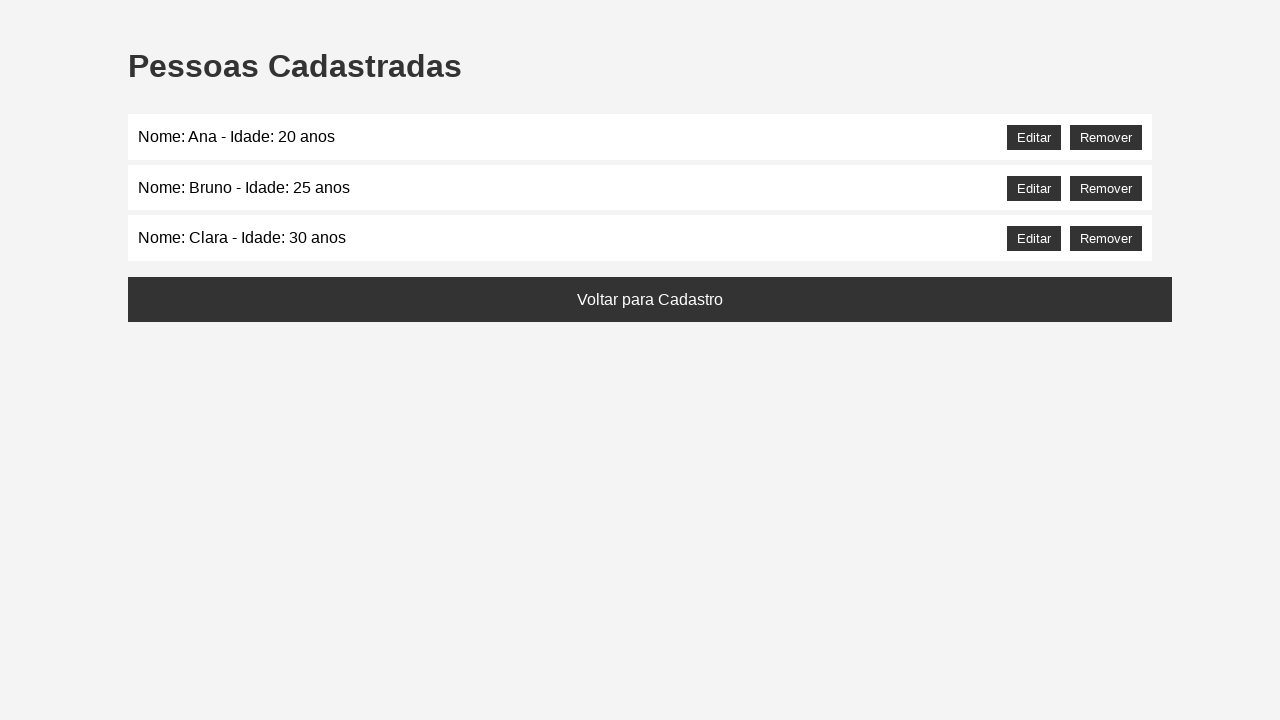

Verified Clara appears on the page
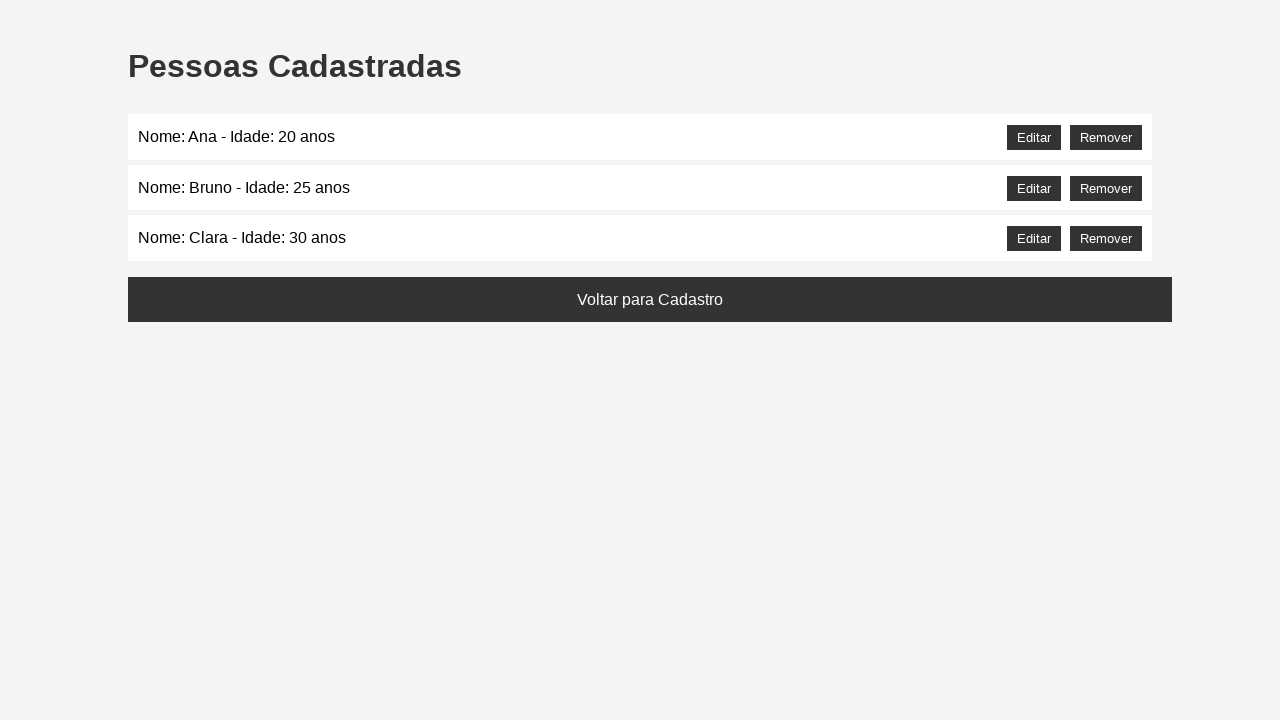

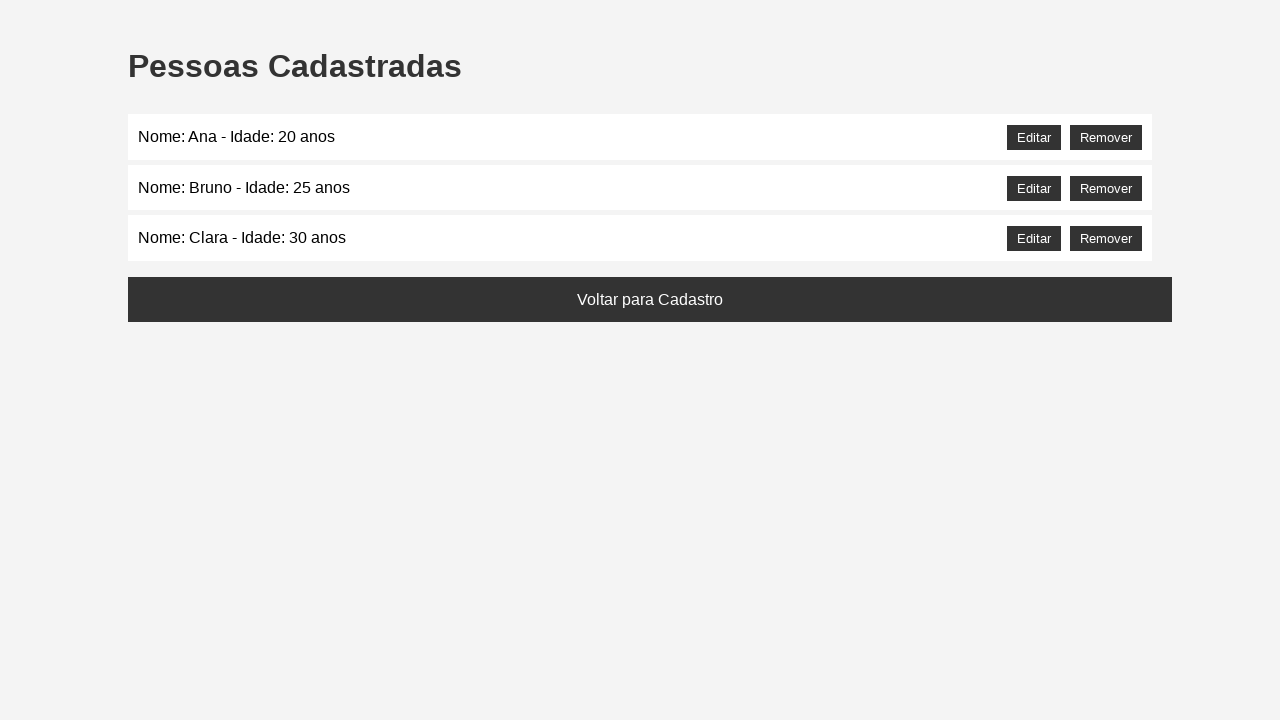